Tests clicking a khaki button that triggers a prompt dialog, enters a value, accepts it, and verifies the result contains "Wrong"

Starting URL: https://kristinek.github.io/site/examples/alerts_popups

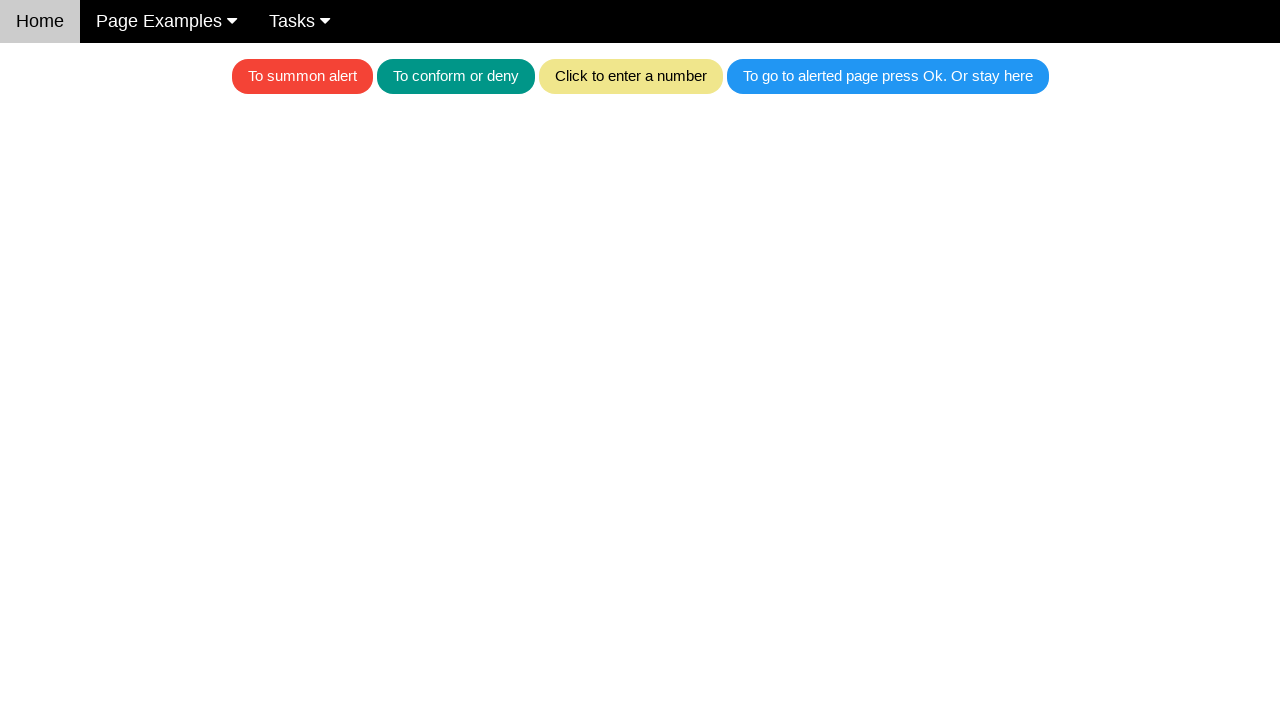

Set up dialog handler to accept prompt with text '12'
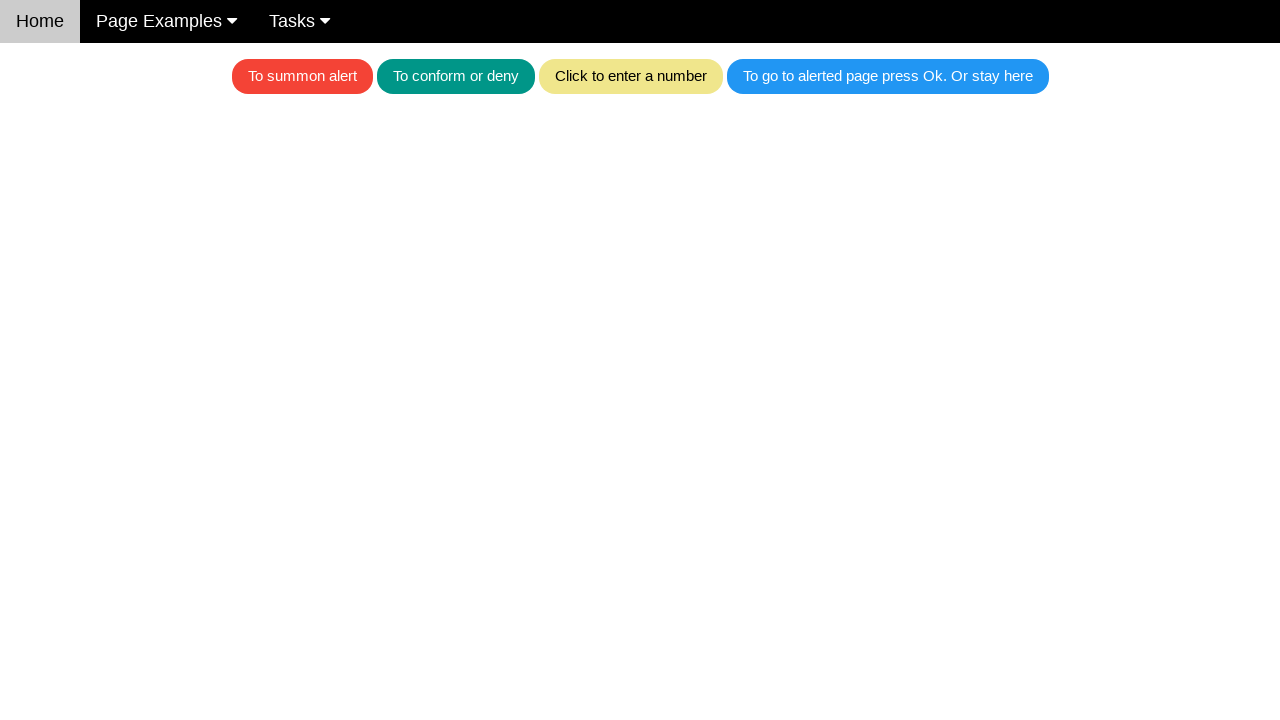

Clicked khaki button to trigger prompt dialog at (630, 76) on .w3-khaki
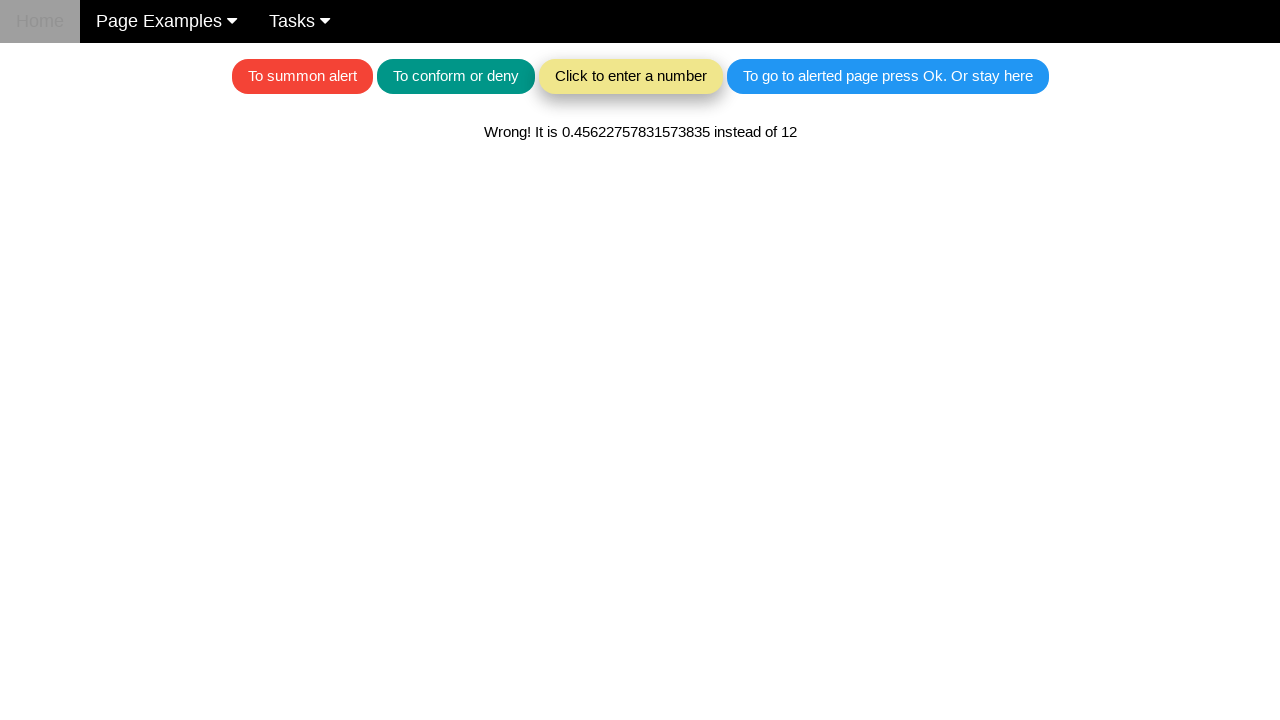

Result text element appeared
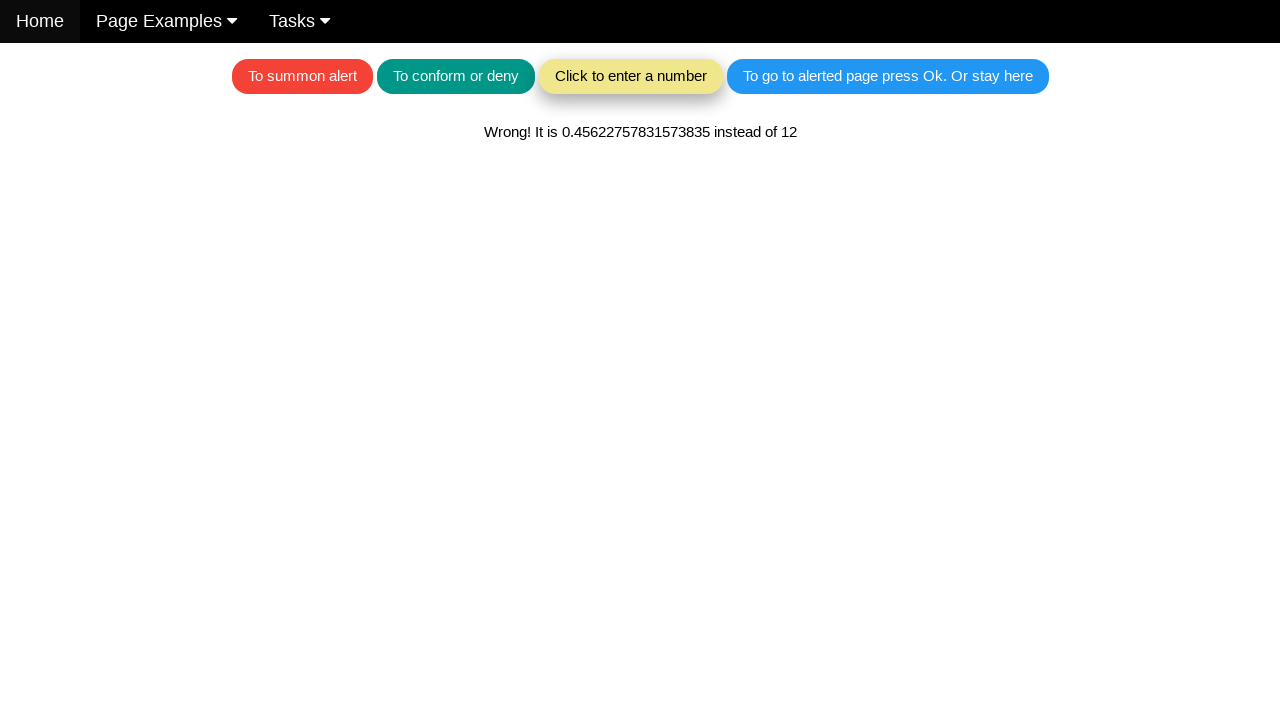

Retrieved result text content
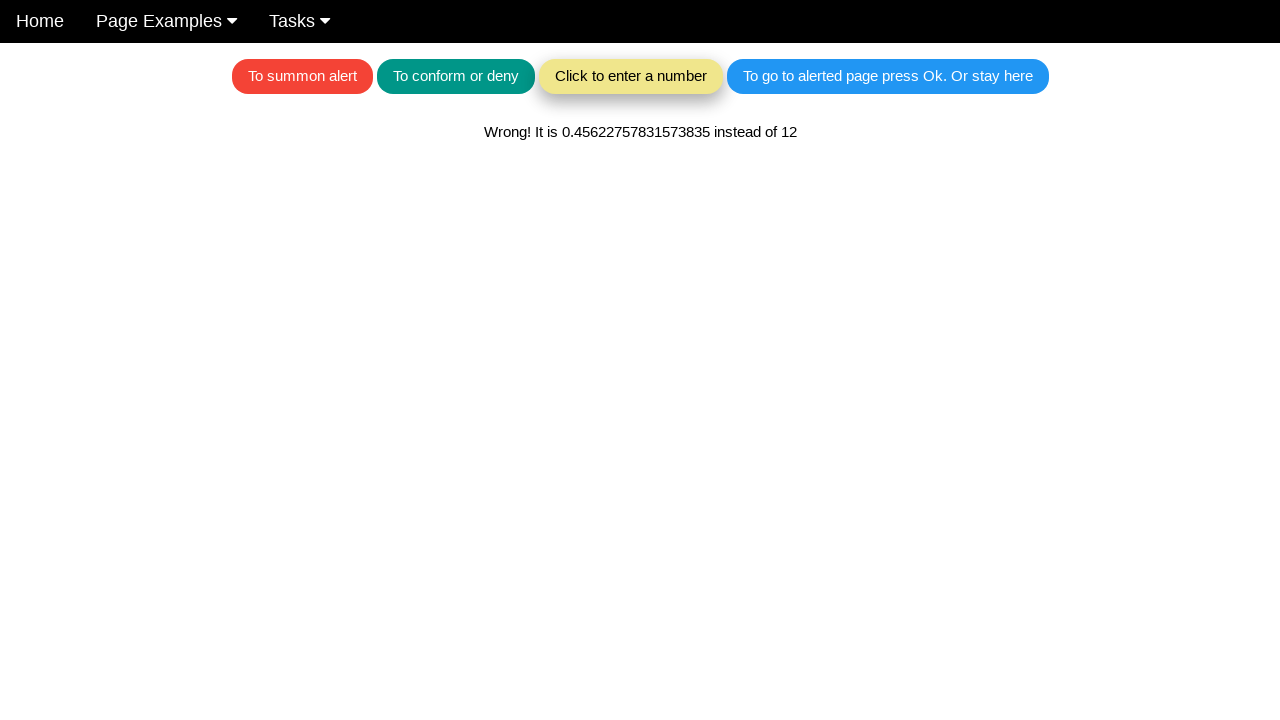

Verified result text contains 'Wrong'
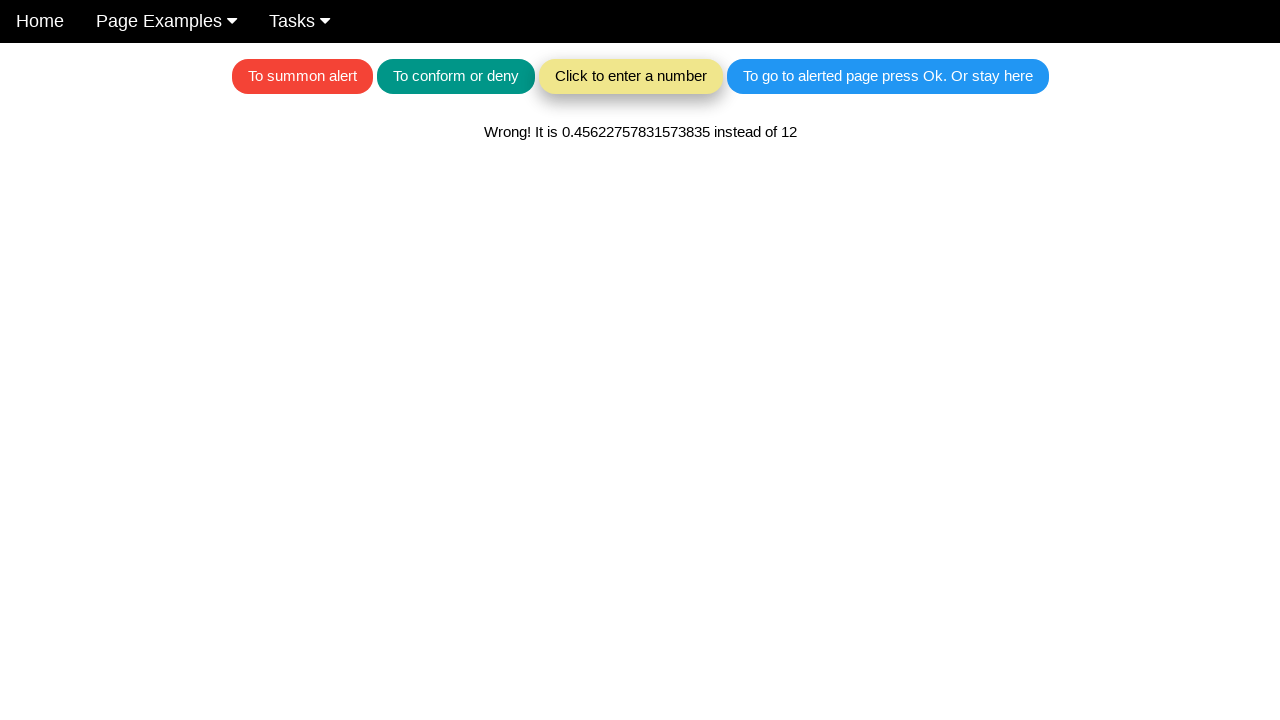

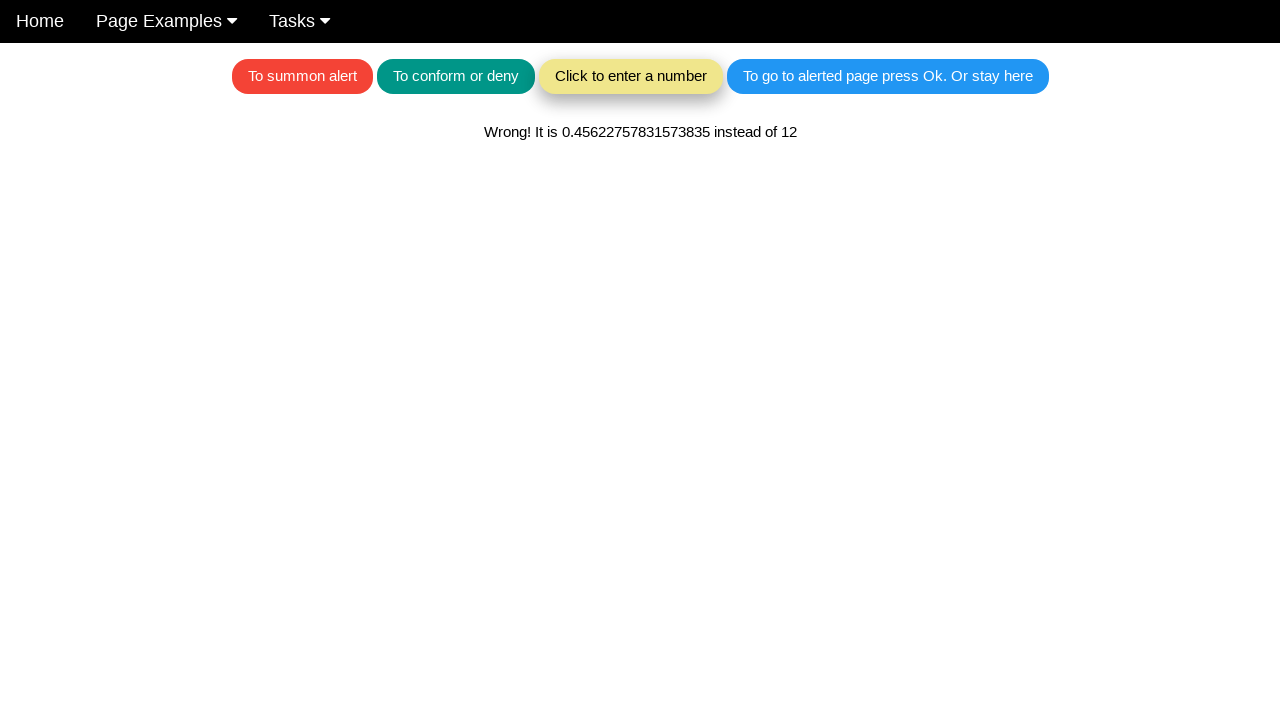